Tests basic navigation functionality by clicking the signup button, navigating back, then clicking the signin button on a demo page.

Starting URL: http://kennethhutw.github.io/demo/Selenium/index.html

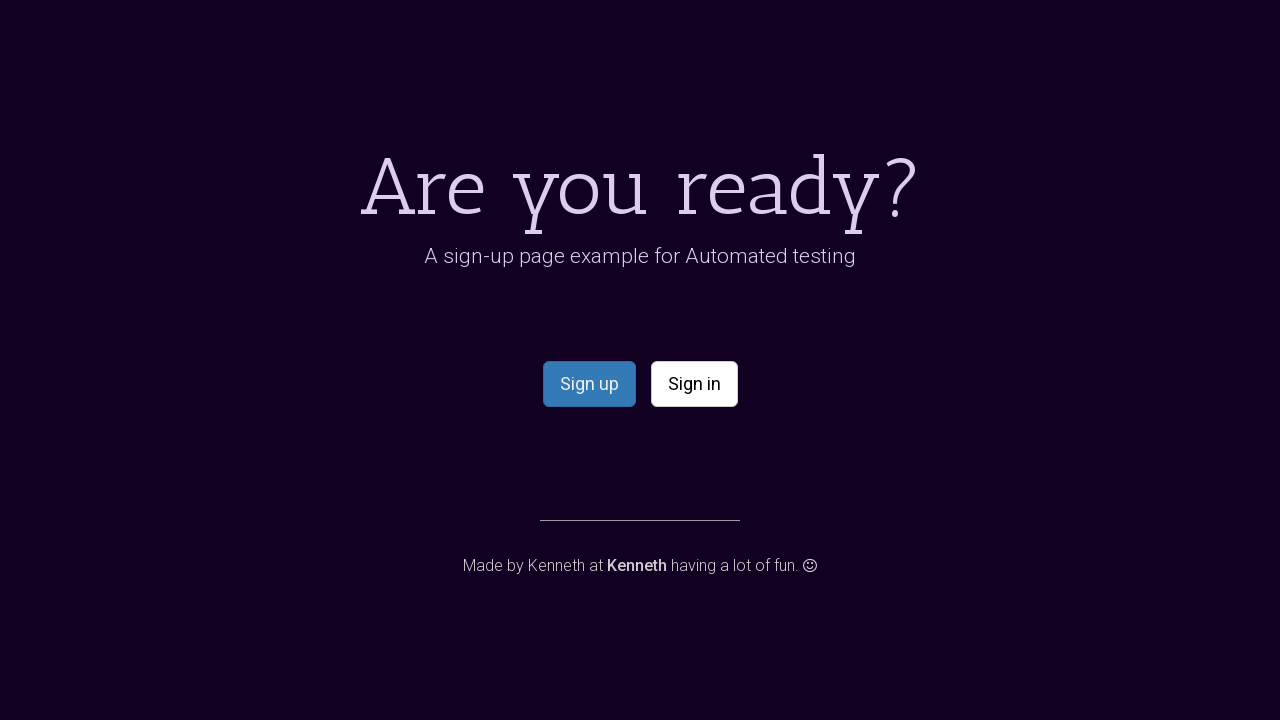

Clicked the signup button at (589, 384) on .btn-primary
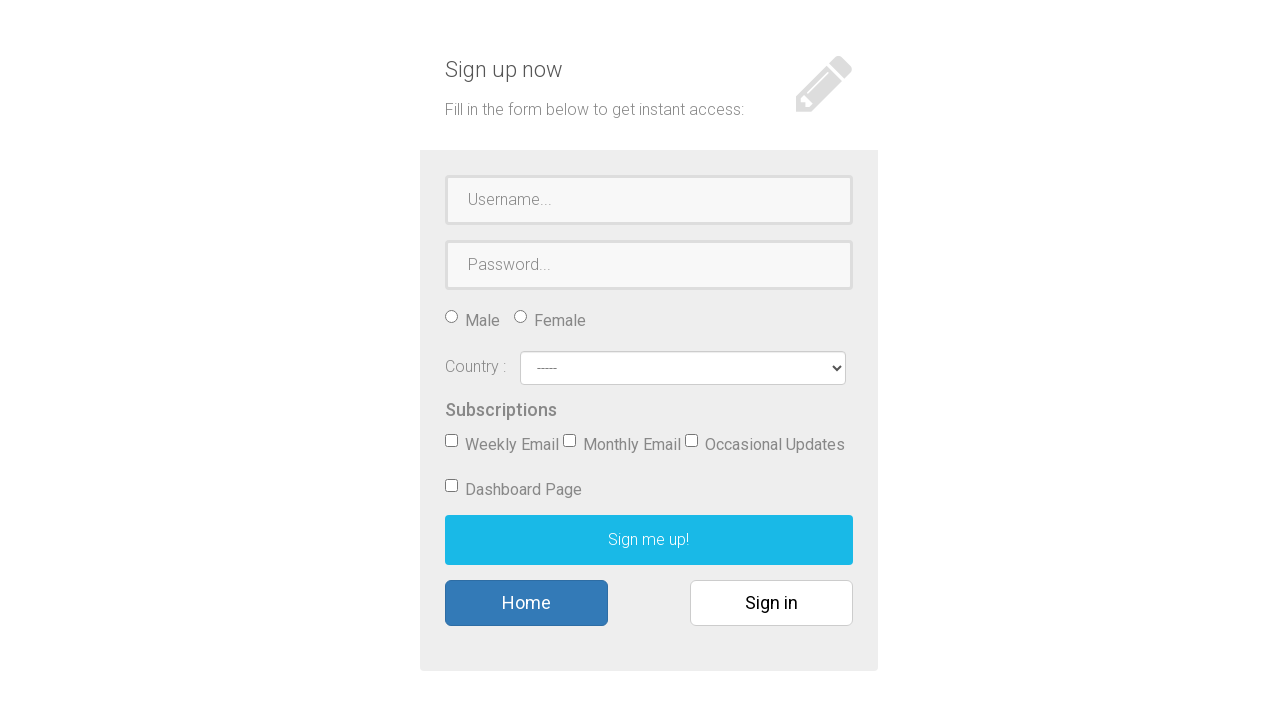

Signup page loaded
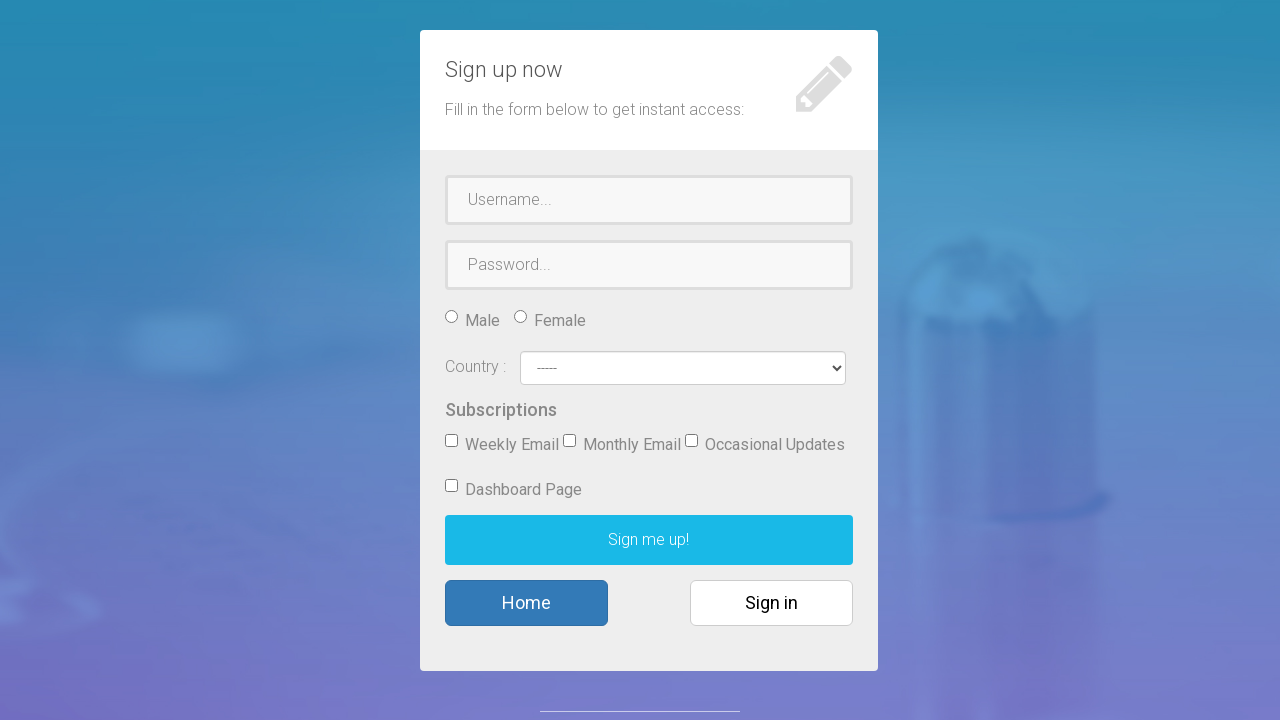

Navigated back to demo page
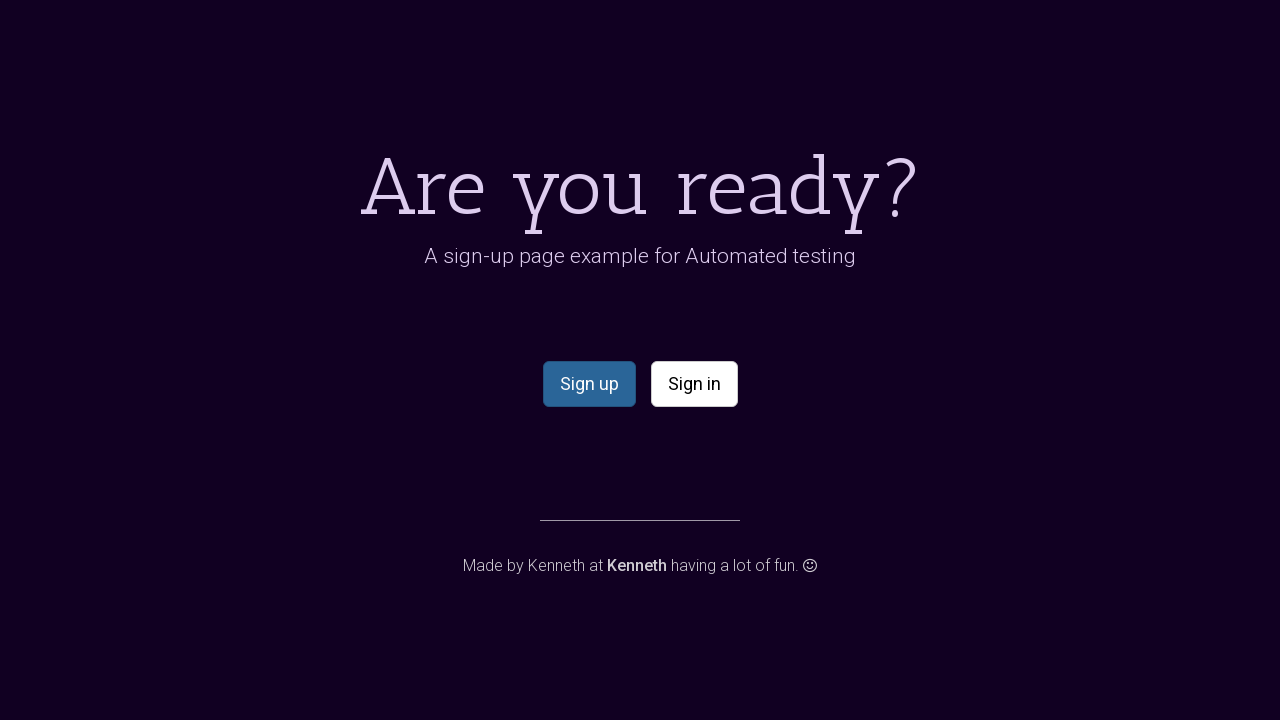

Demo page reloaded after navigation
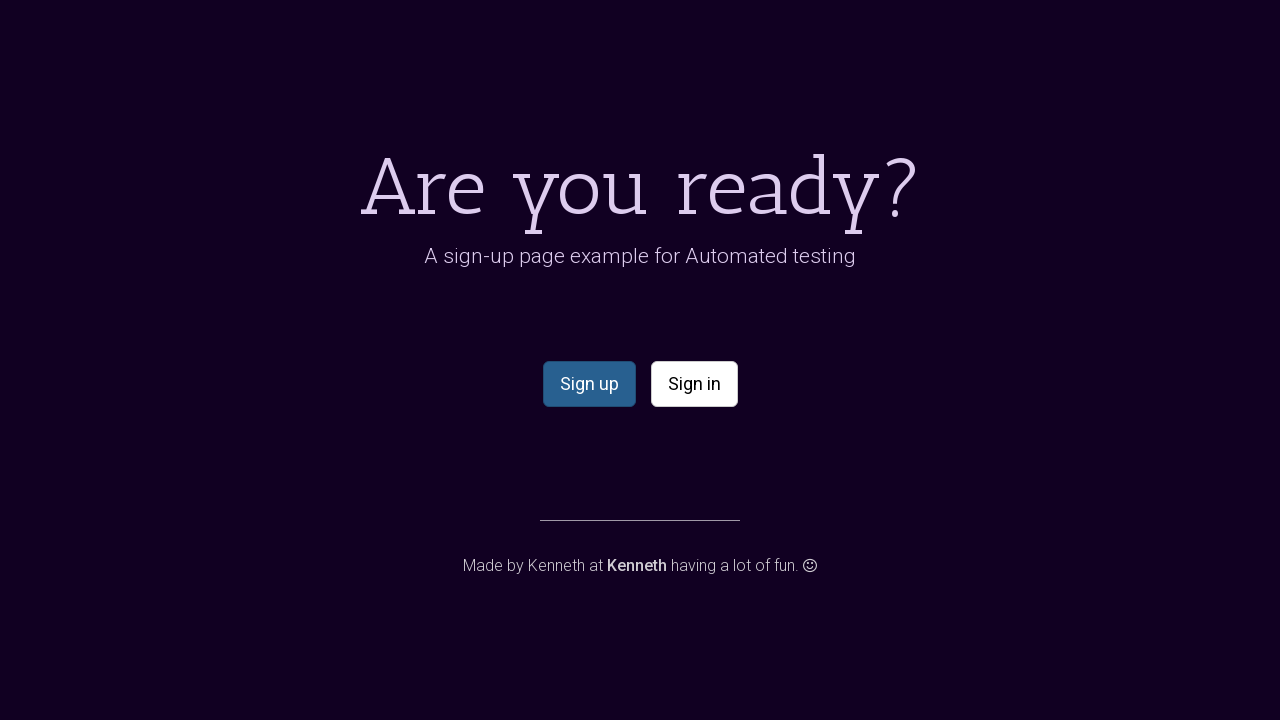

Clicked the signin button at (694, 384) on .btn-default
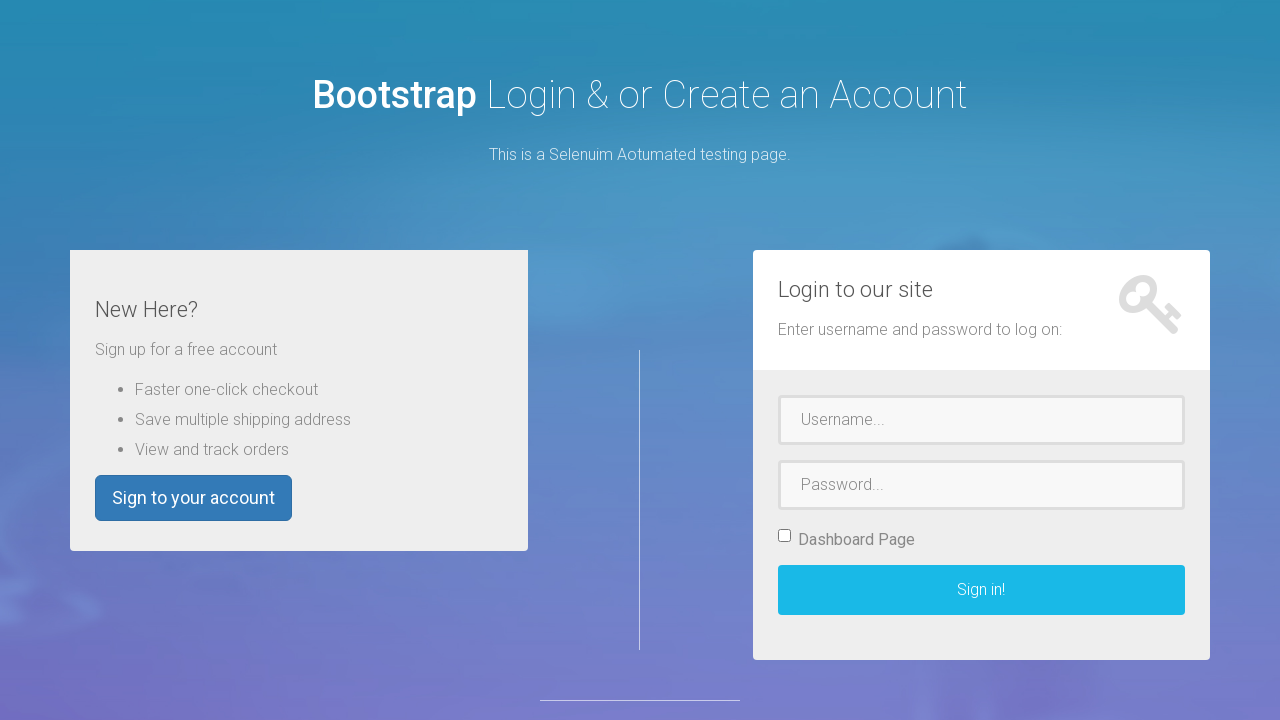

Signin page loaded
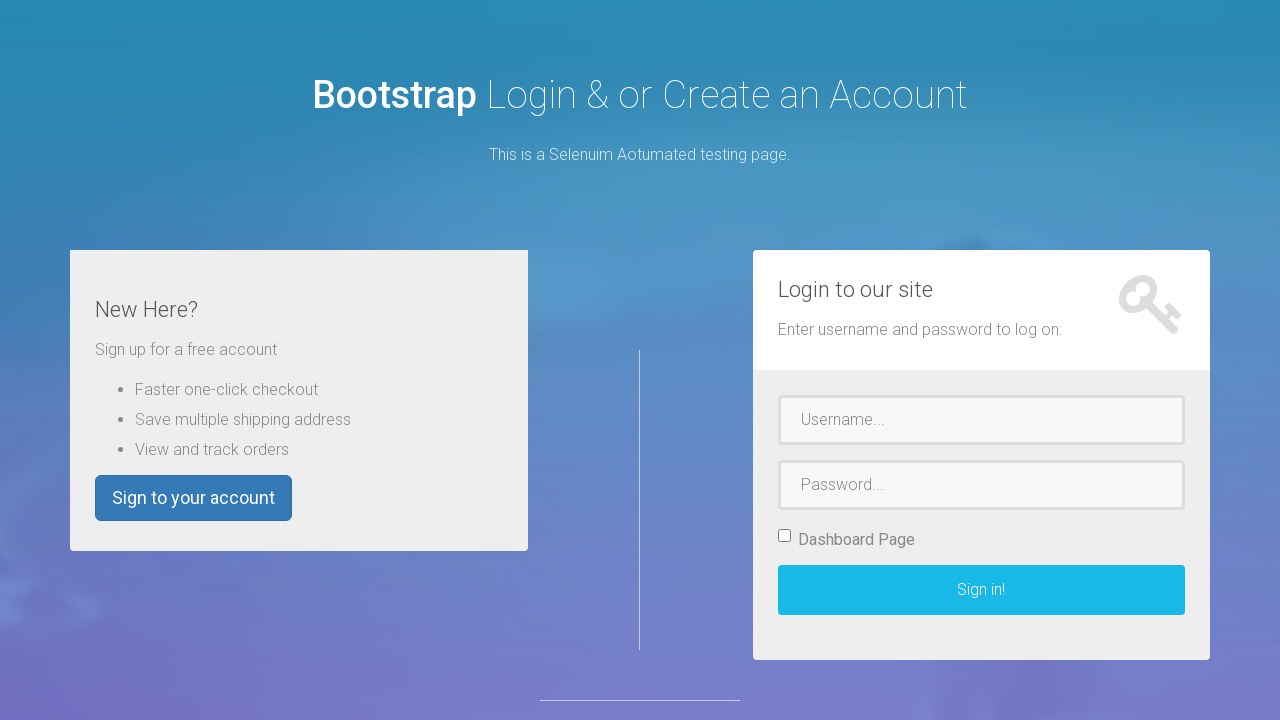

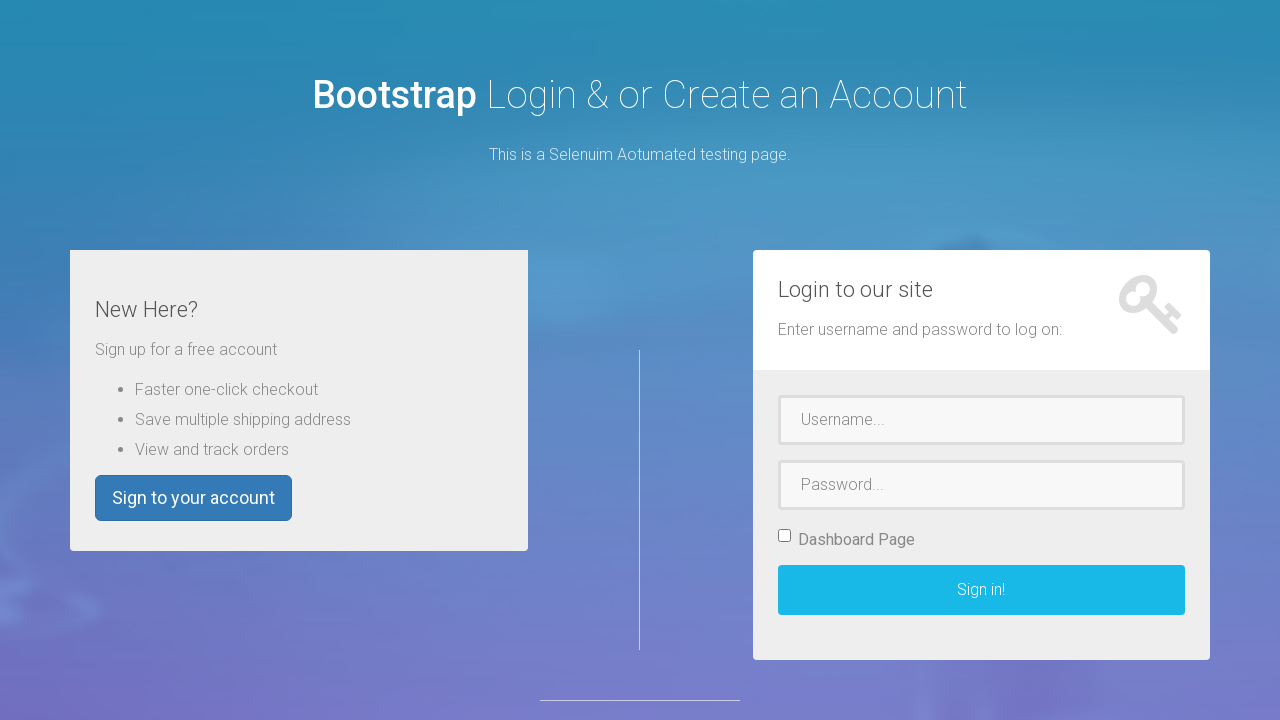